Tests sending a TAB key press using keyboard action and verifies the result text displays the correct key pressed

Starting URL: http://the-internet.herokuapp.com/key_presses

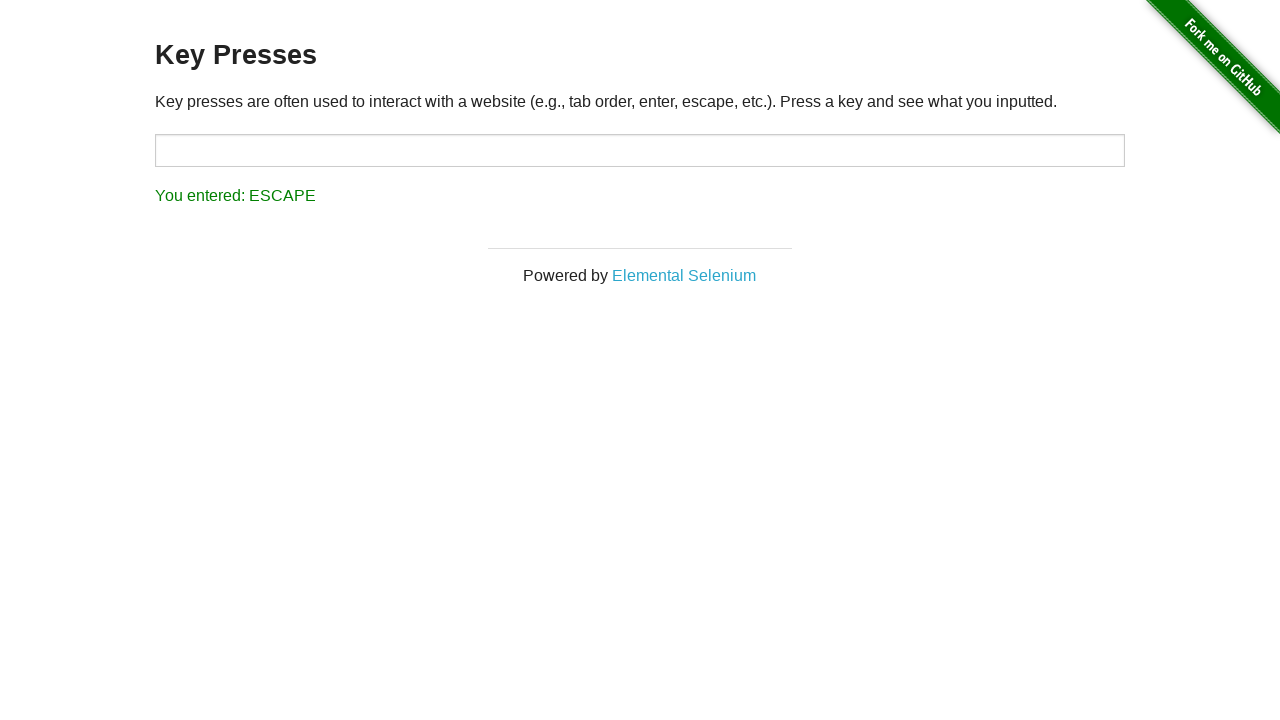

Pressed TAB key
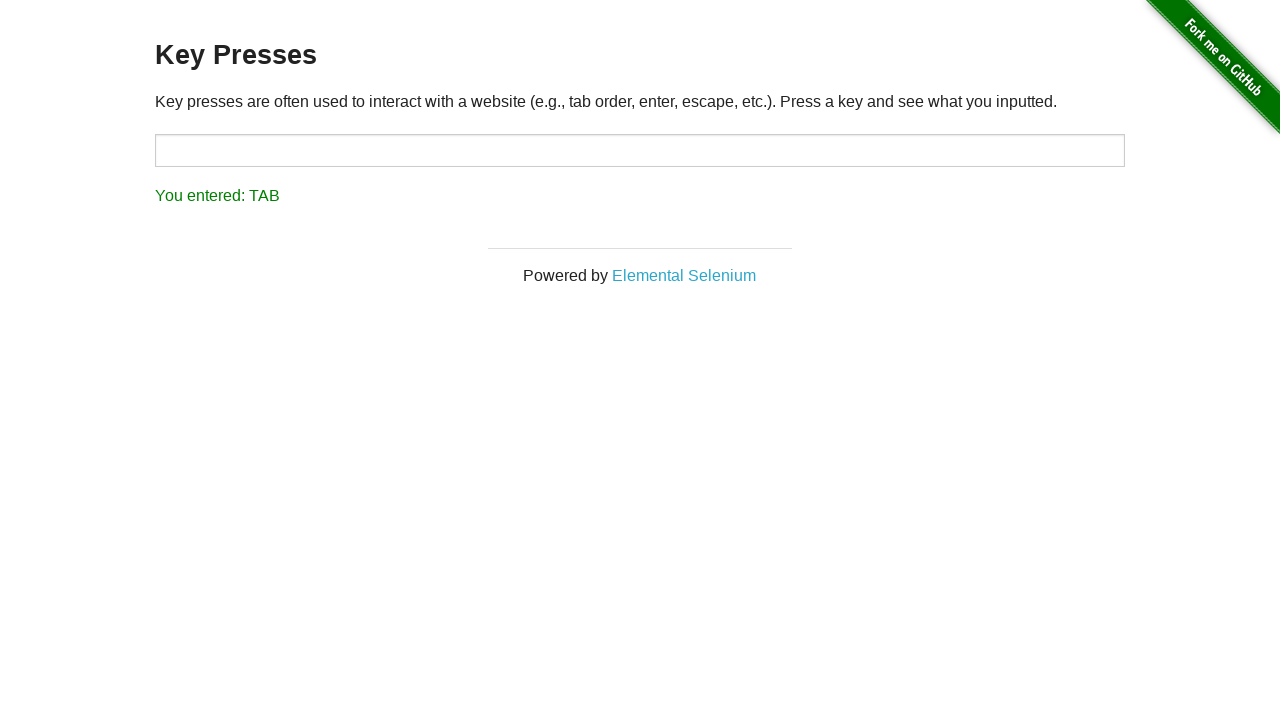

Result element loaded
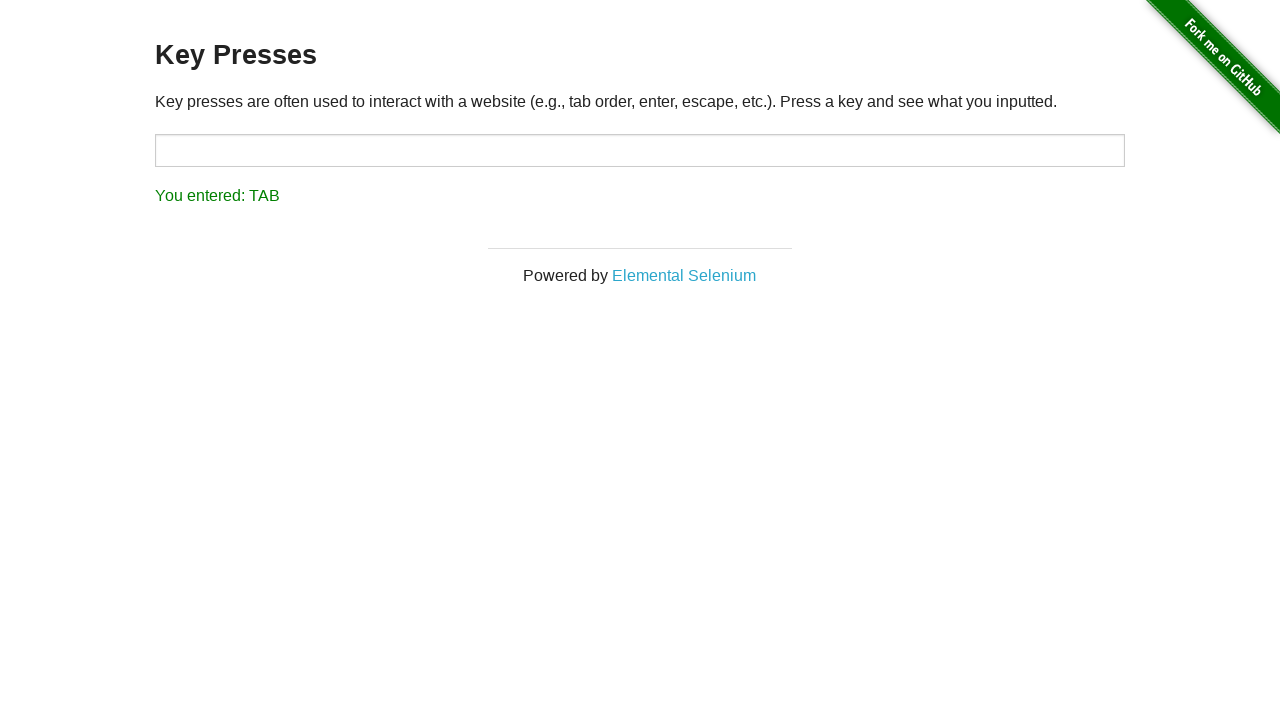

Retrieved result text content
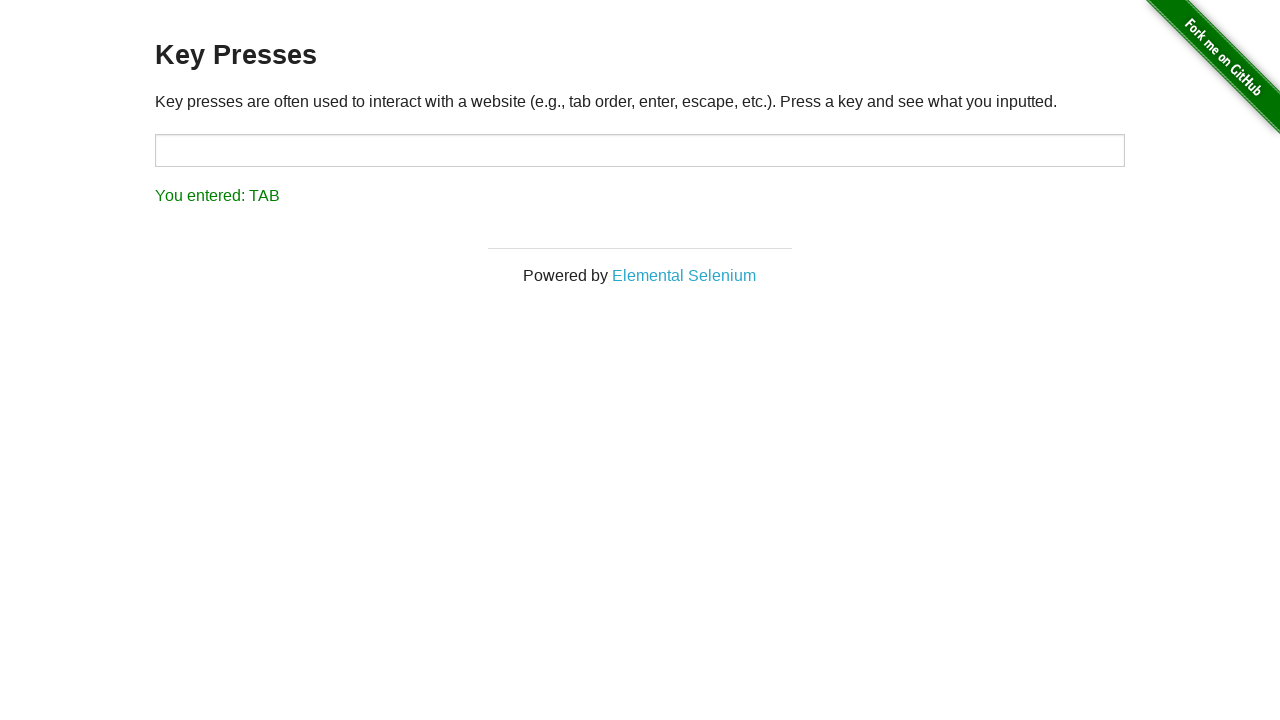

Verified result text displays 'You entered: TAB'
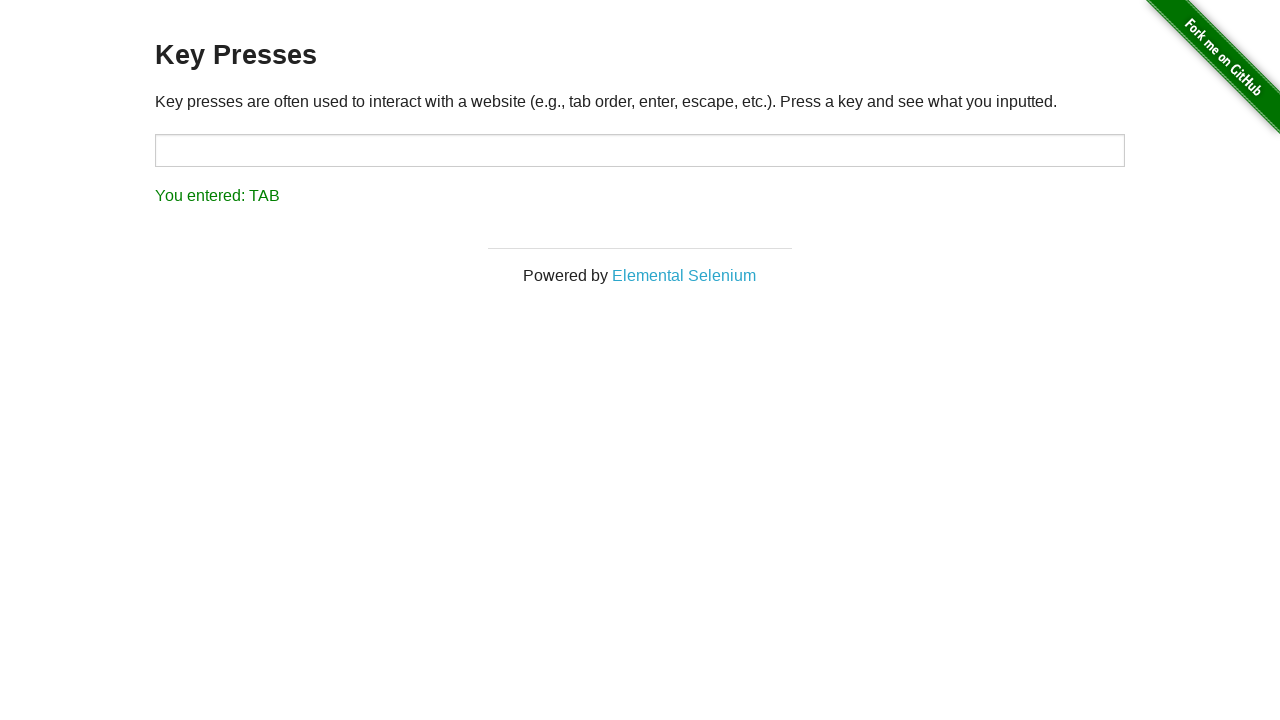

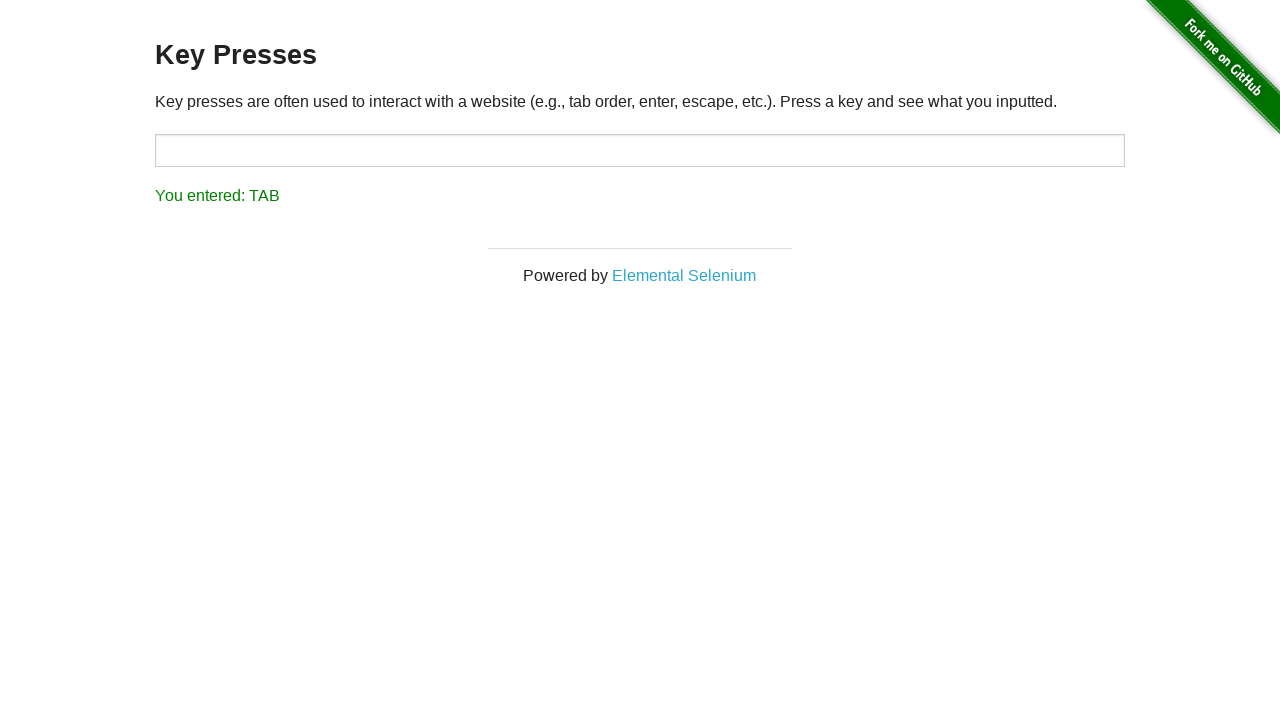